Tests a web form by filling a text field and submitting it, then verifying the success message

Starting URL: https://www.selenium.dev/selenium/web/web-form.html

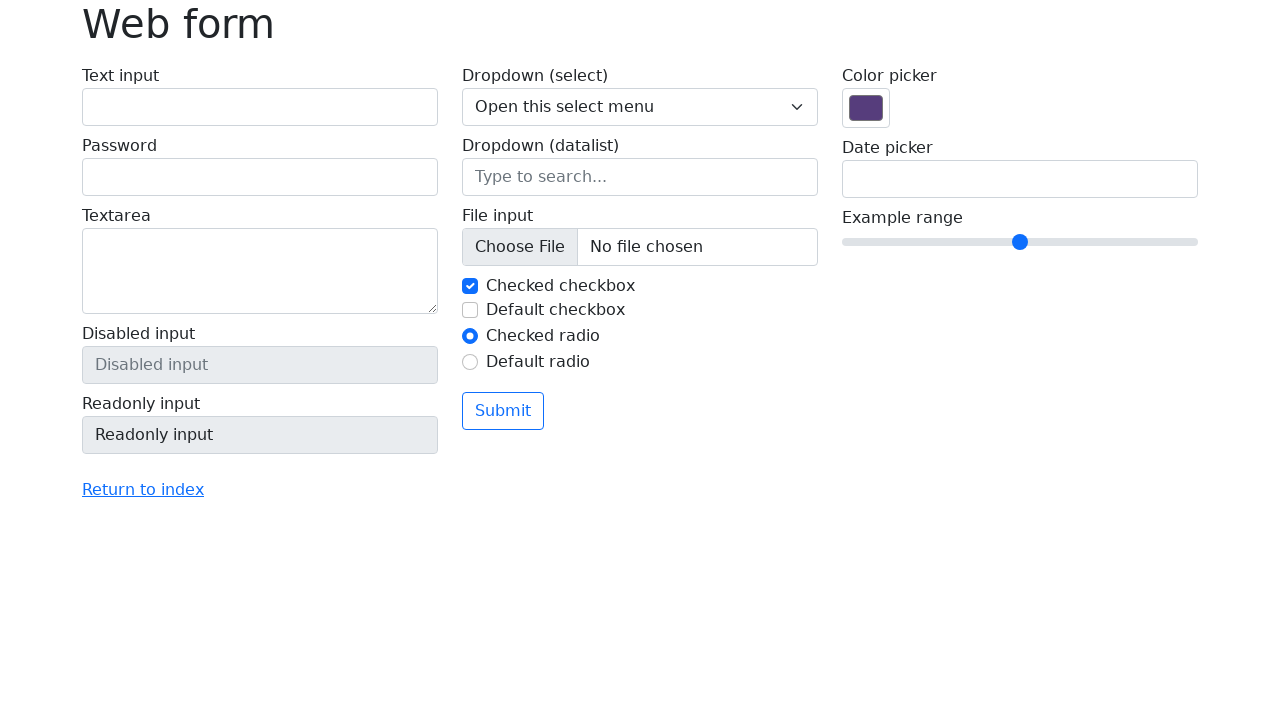

Filled text field with 'Selenium' on input[name='my-text']
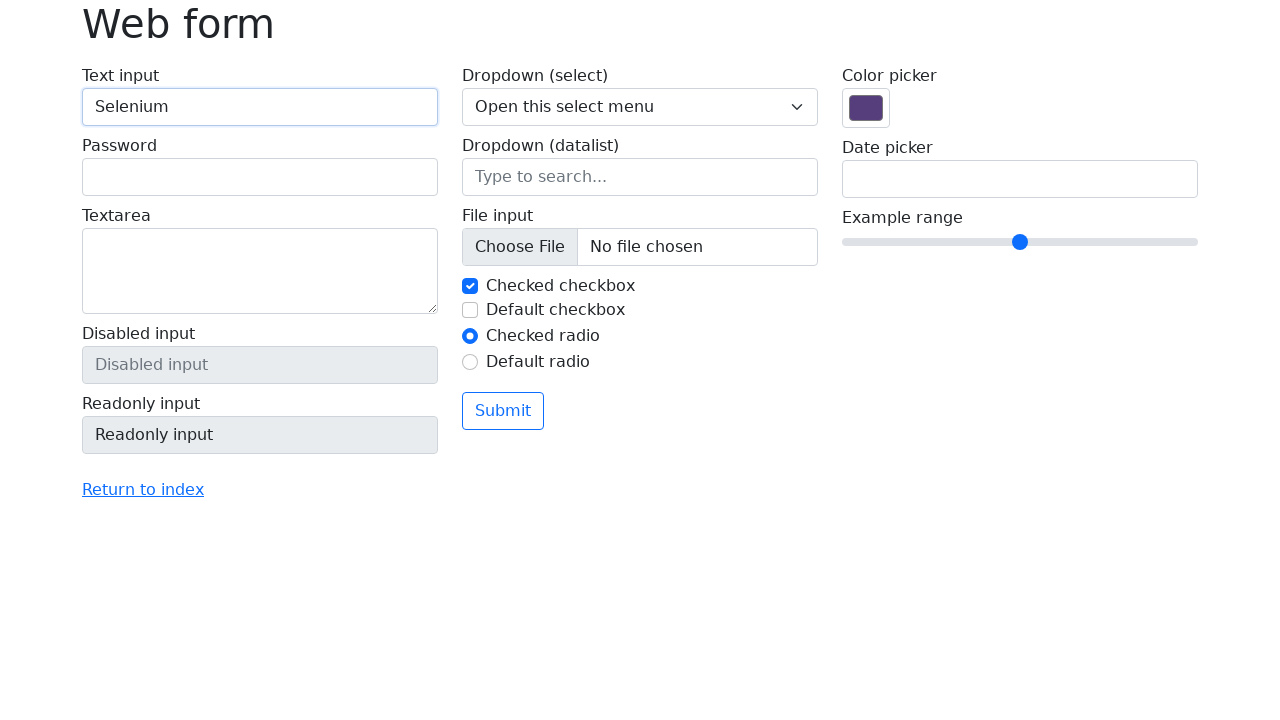

Clicked submit button at (503, 411) on button
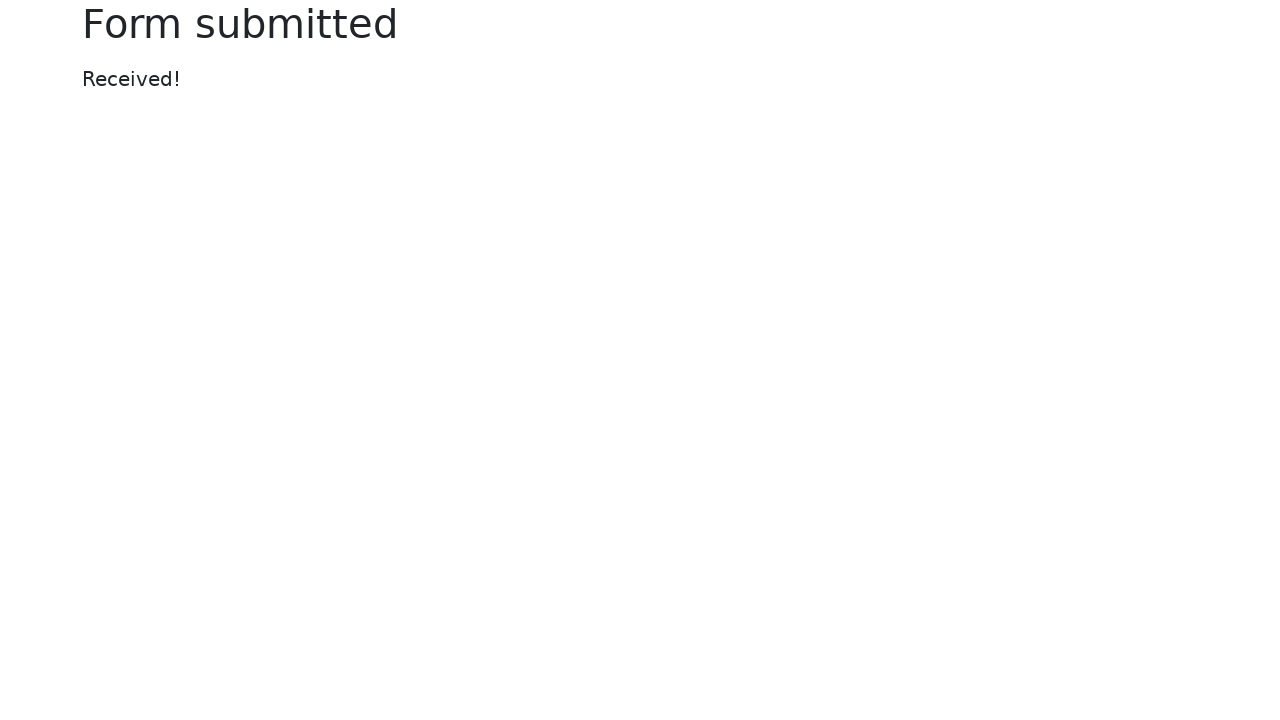

Success message element appeared
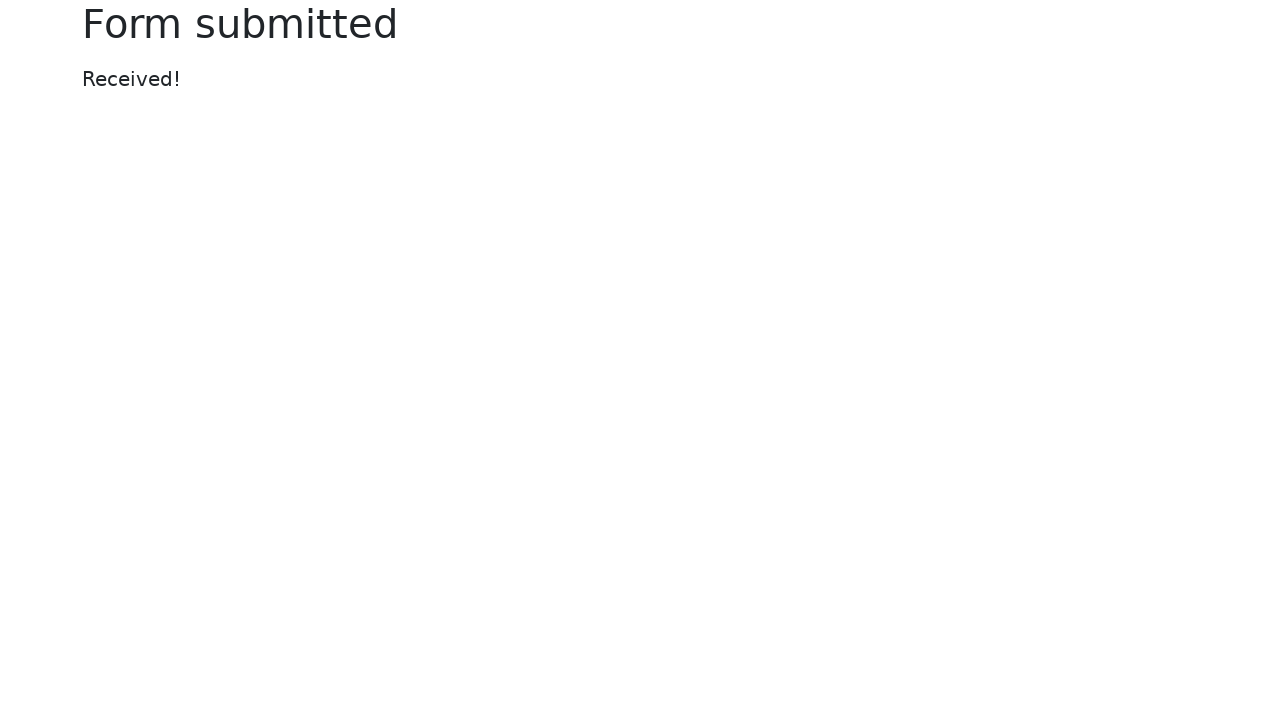

Located success message element
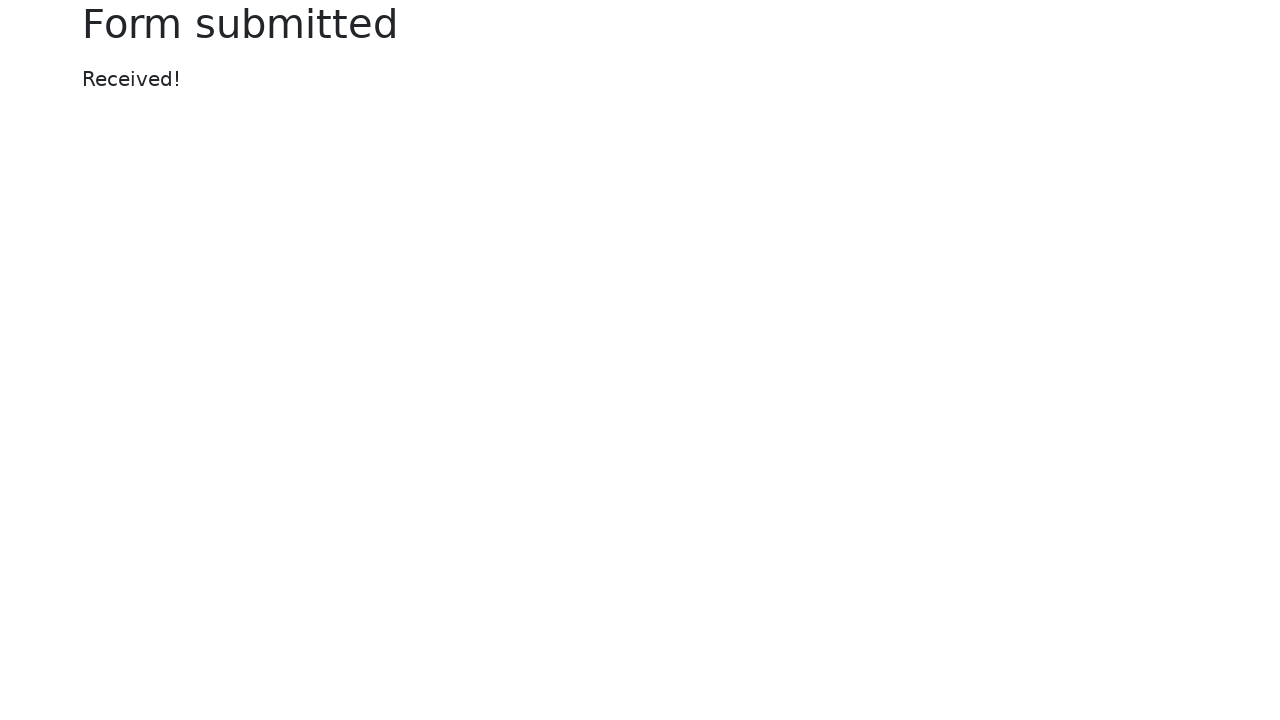

Verified success message text is 'Received!'
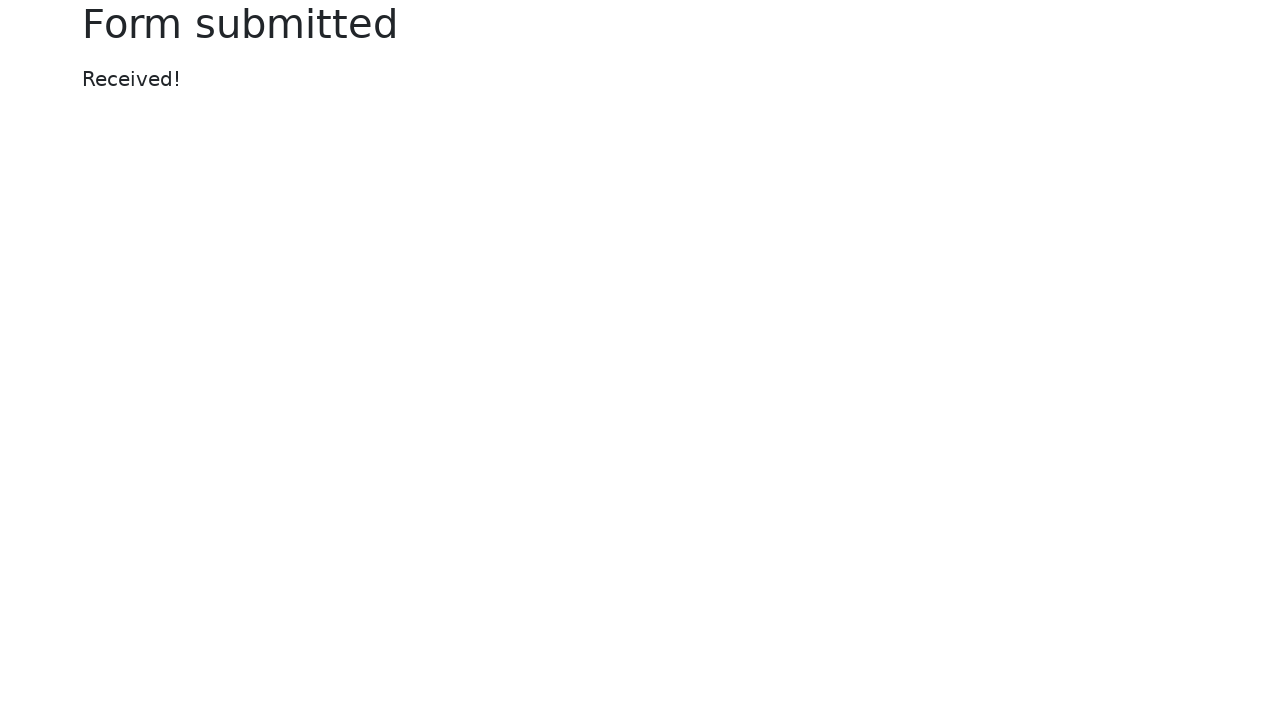

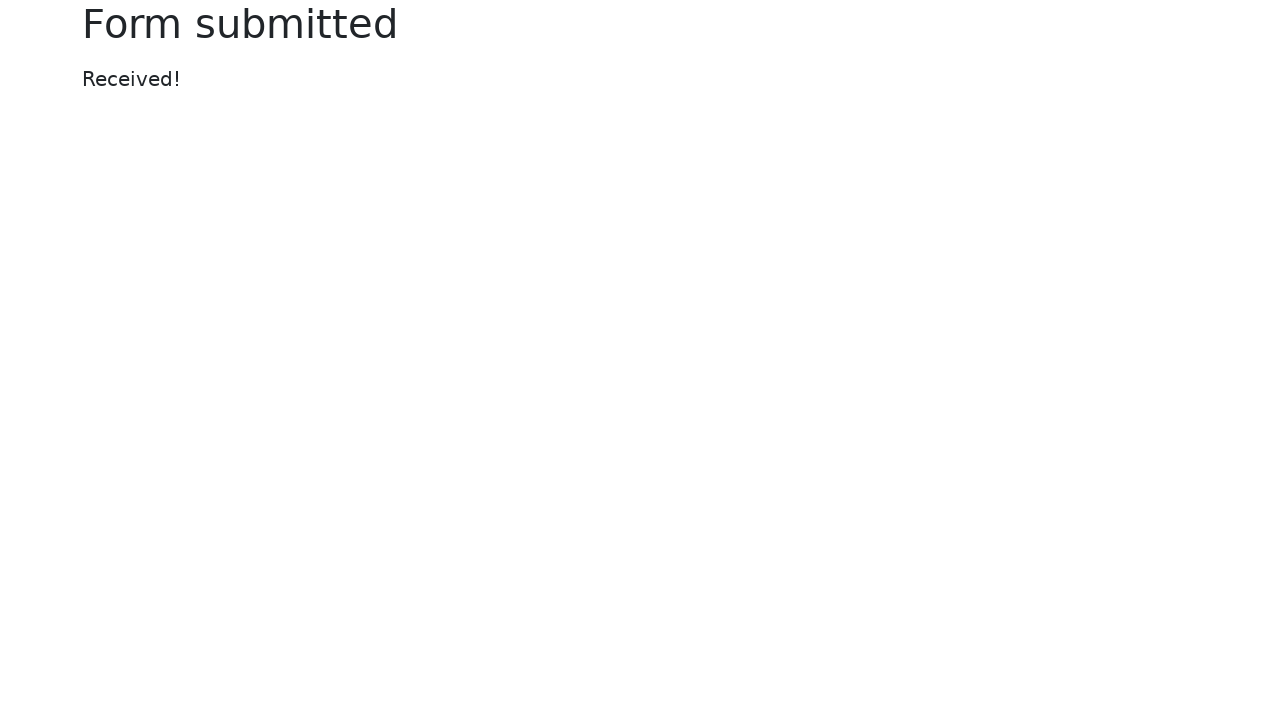